Navigates to the main page and clicks the Privacy Policy link in the footer, then validates navigation to the privacy page

Starting URL: https://www.pokellector.com/

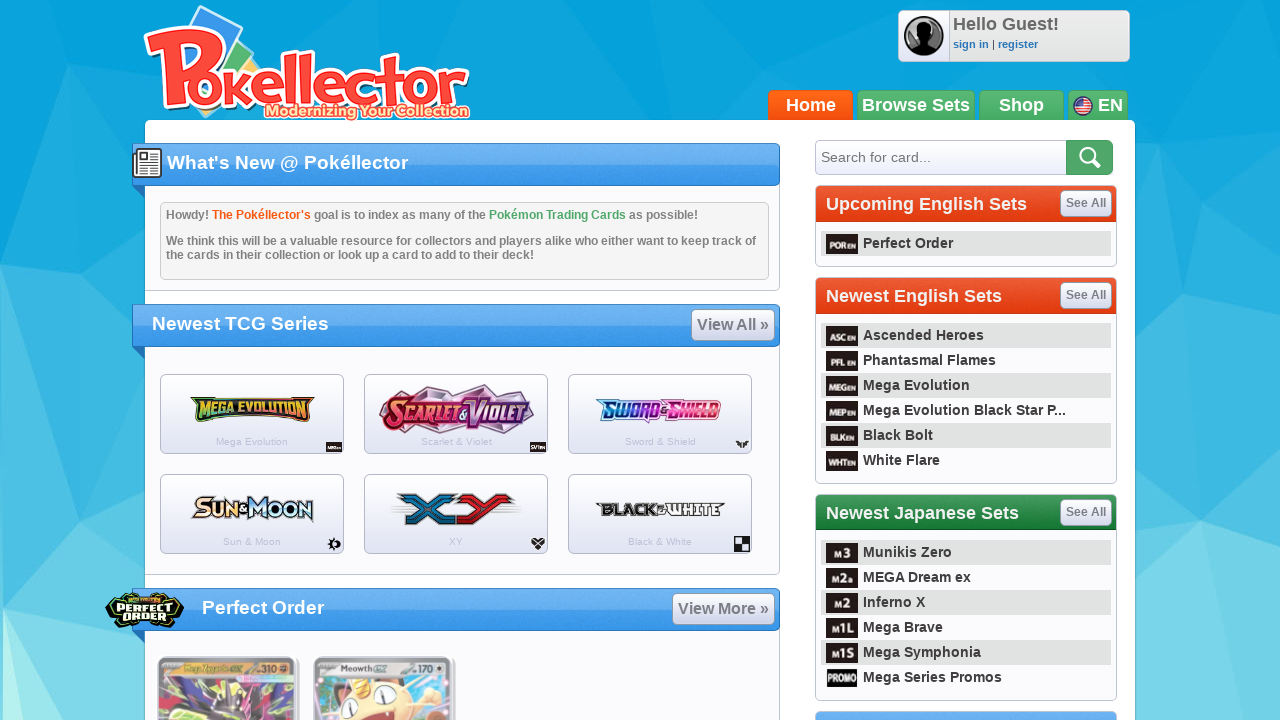

Clicked Privacy Policy link in footer at (374, 668) on footer a:has-text('Privacy'), a:has-text('Privacy Policy')
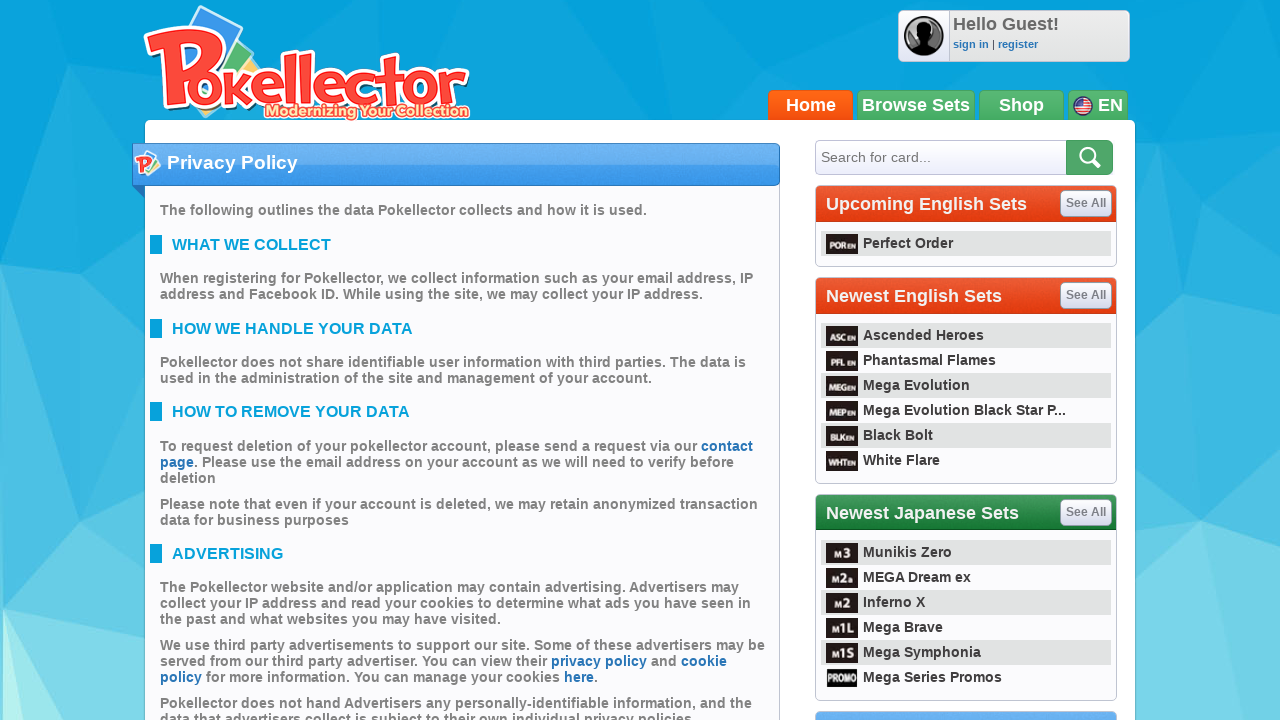

Privacy page loaded
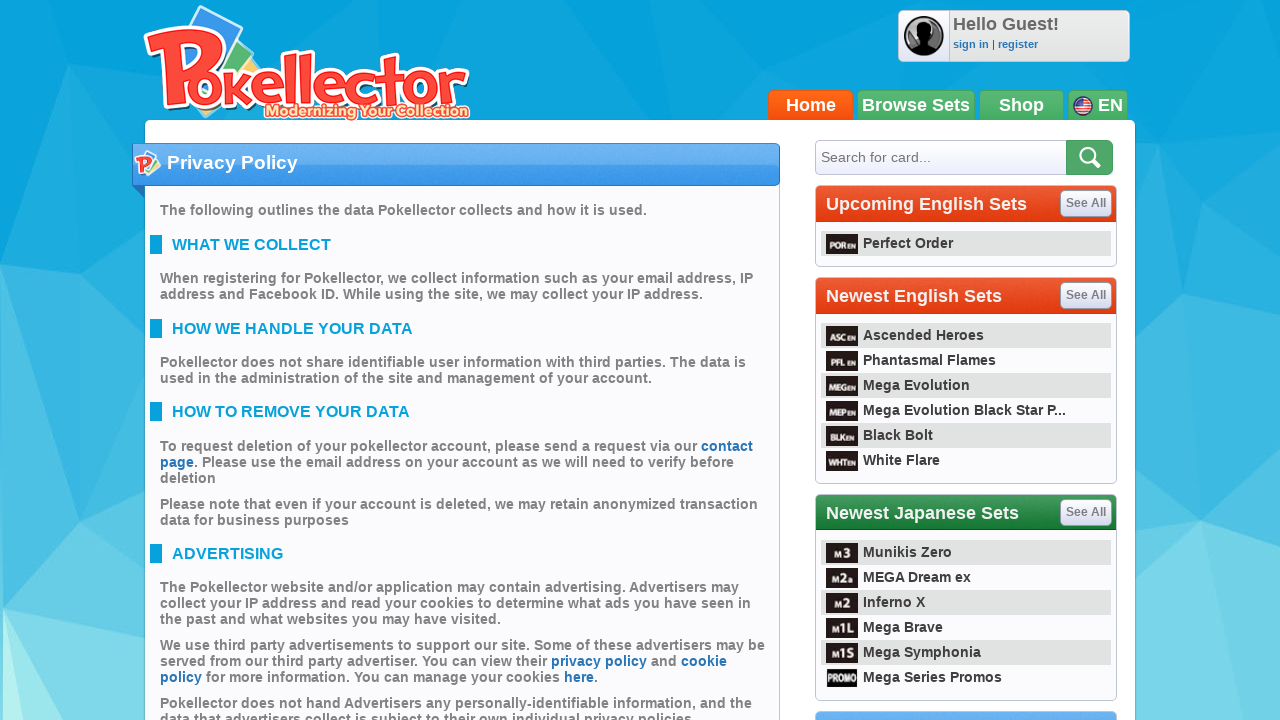

Validated navigation to privacy page - URL is https://www.pokellector.com/privacy
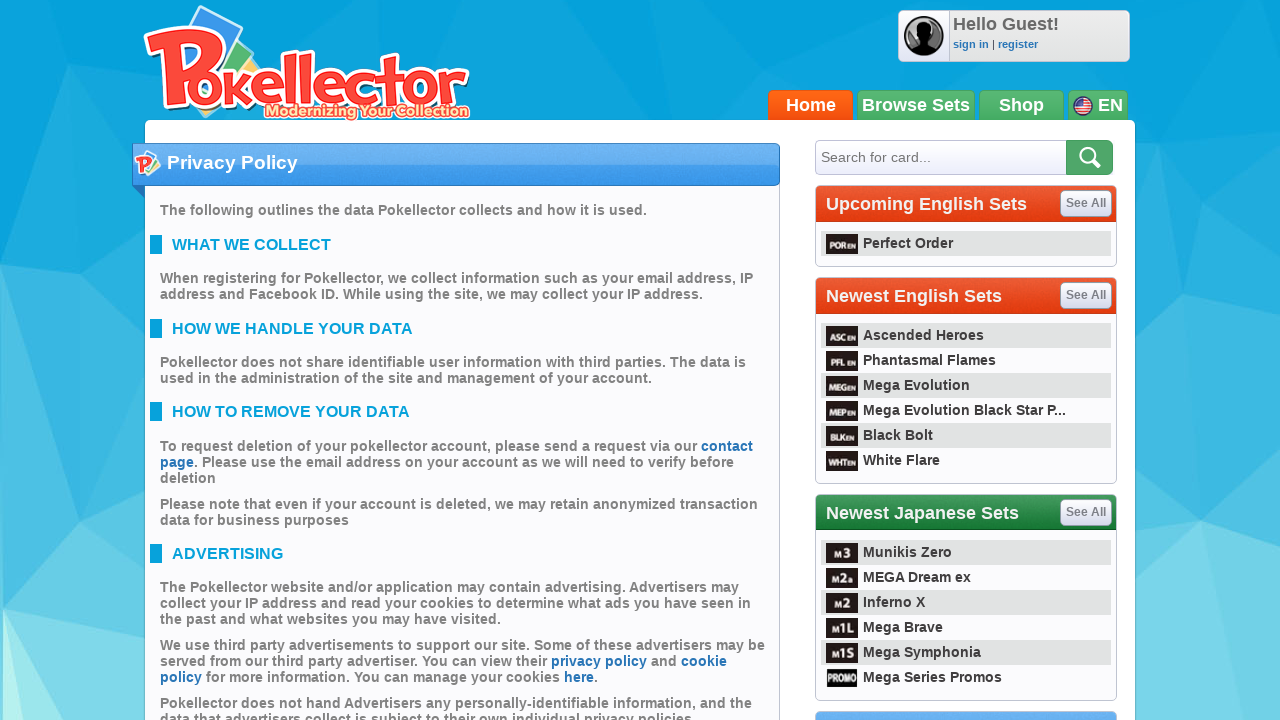

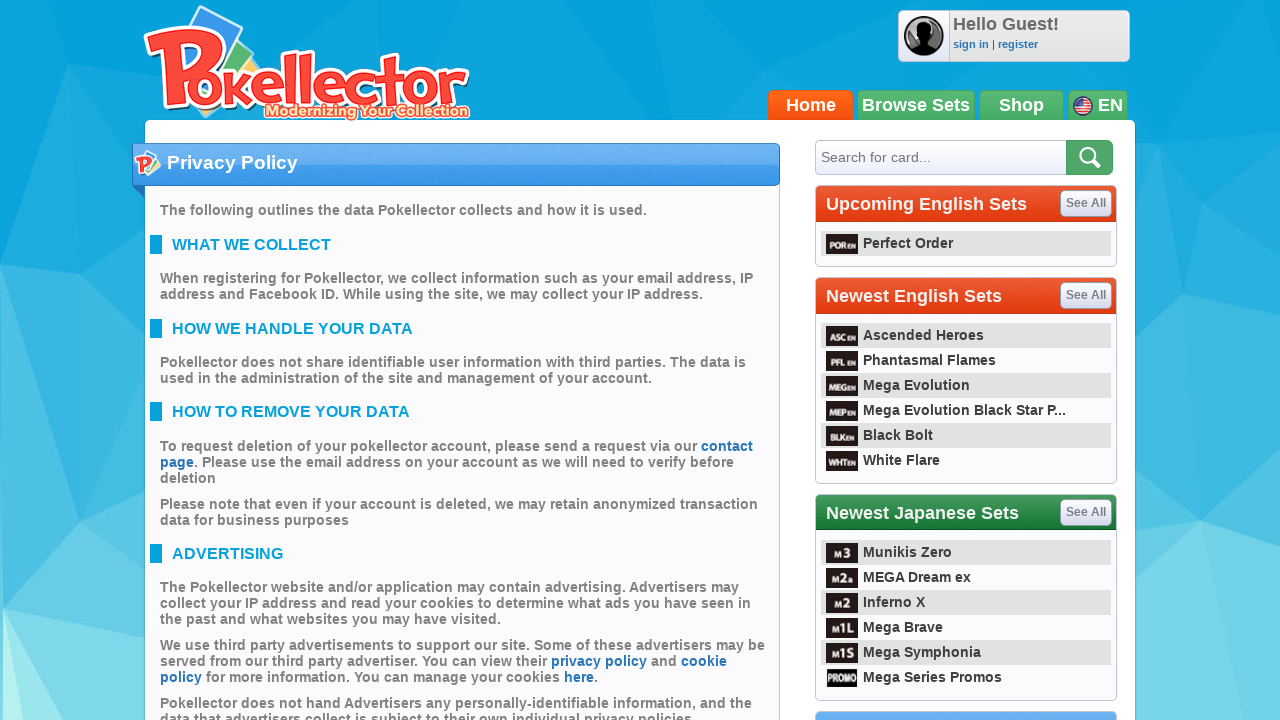